Verifies that the steer page loads correctly by checking for the "Steer Models" heading to be visible

Starting URL: https://neuronpedia.org/steer

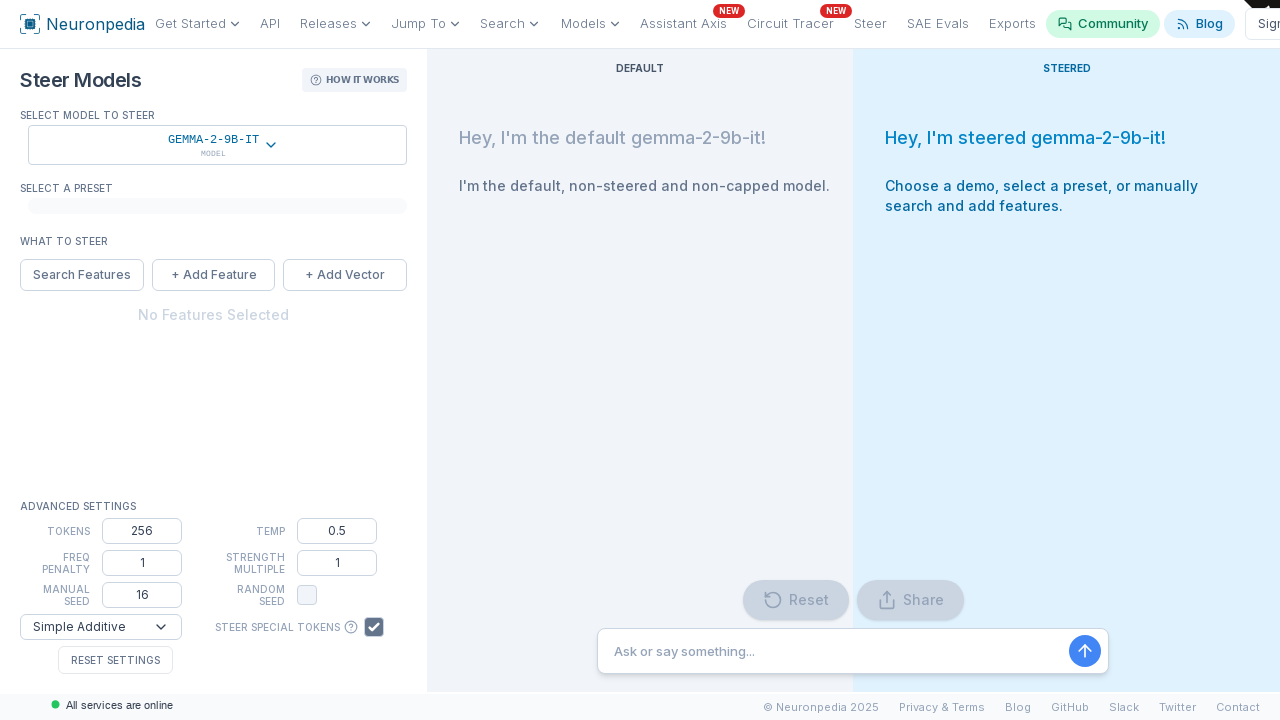

Navigated to https://neuronpedia.org/steer
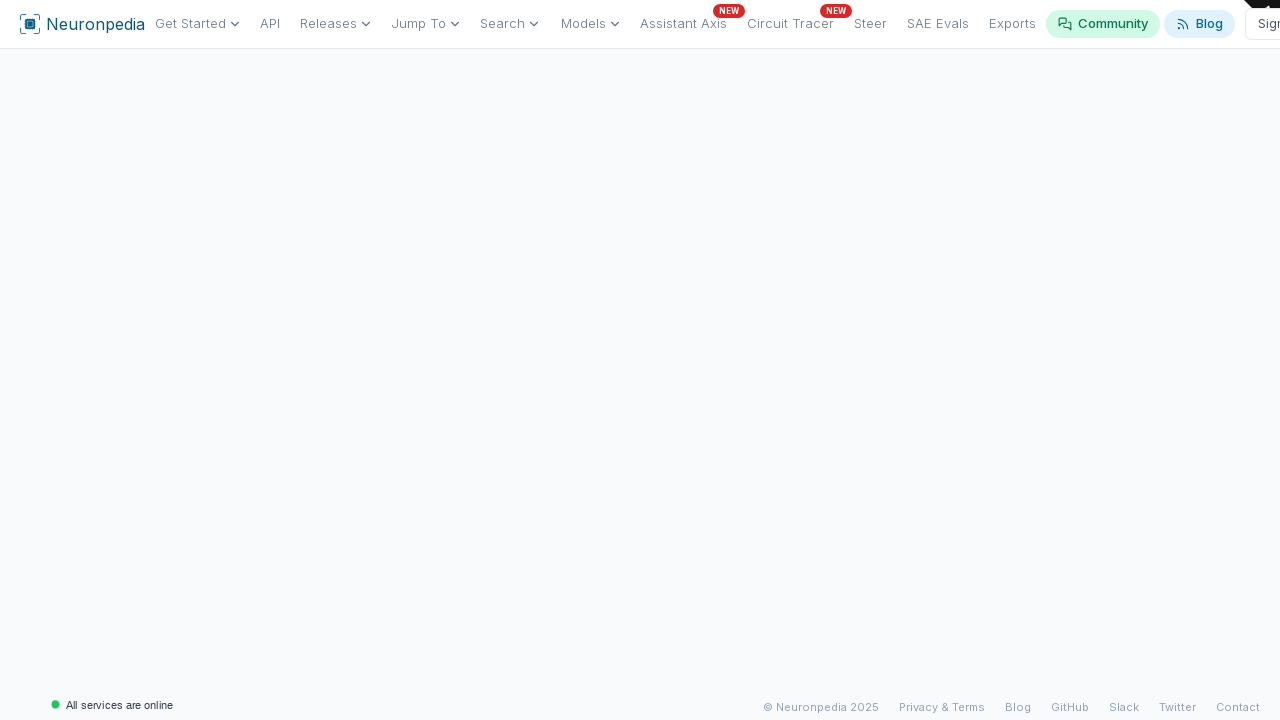

Waited for 'Steer Models' heading to be visible
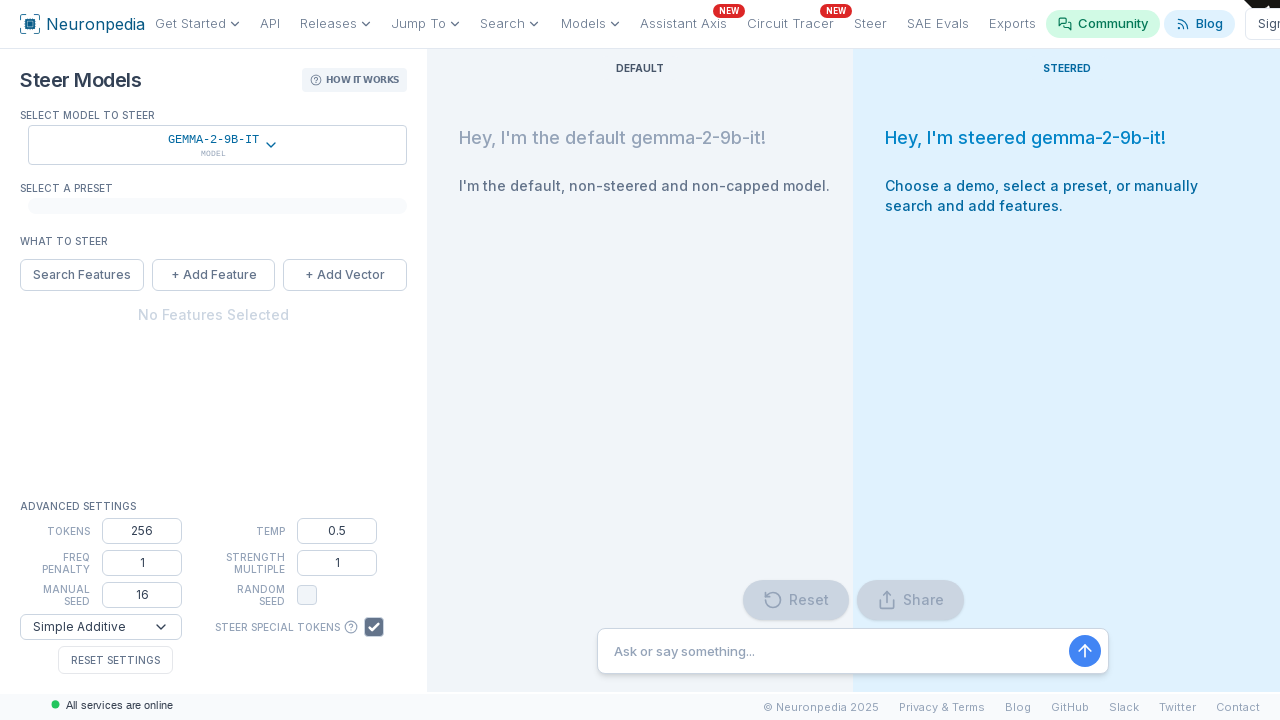

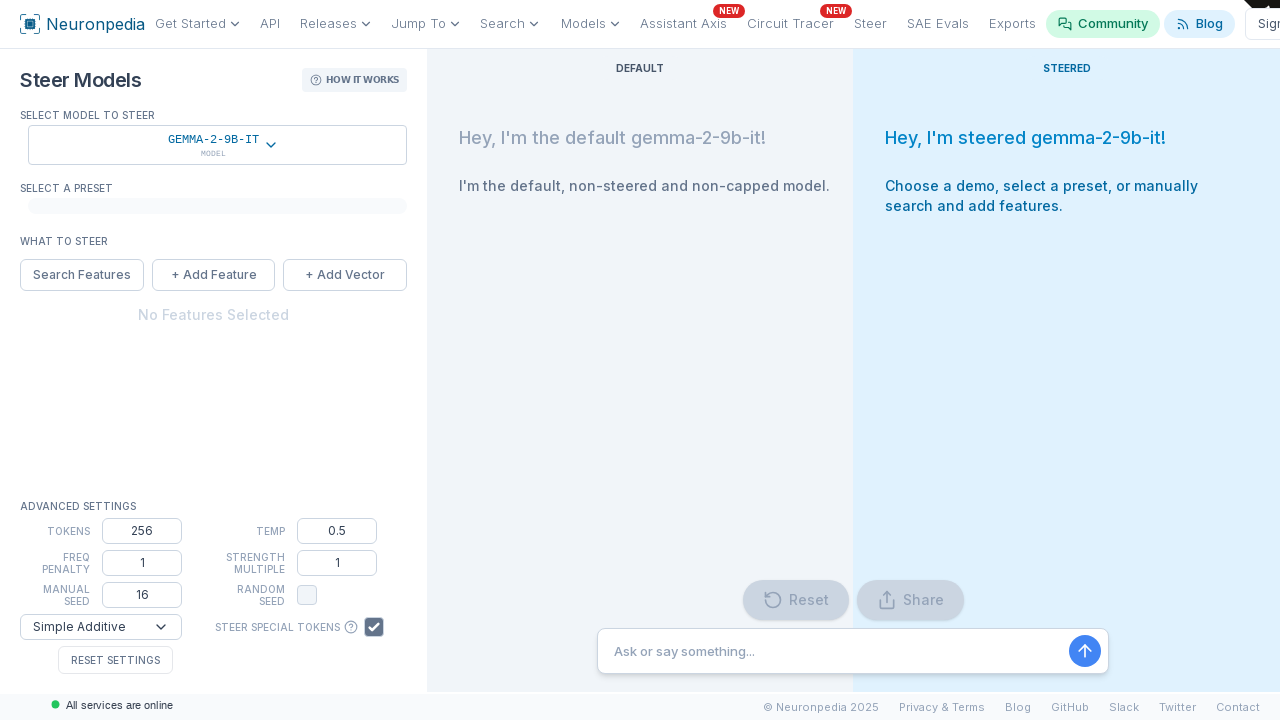